Opens the nopCommerce demo e-commerce website and maximizes the browser window to verify the site loads correctly.

Starting URL: https://demo.nopcommerce.com/

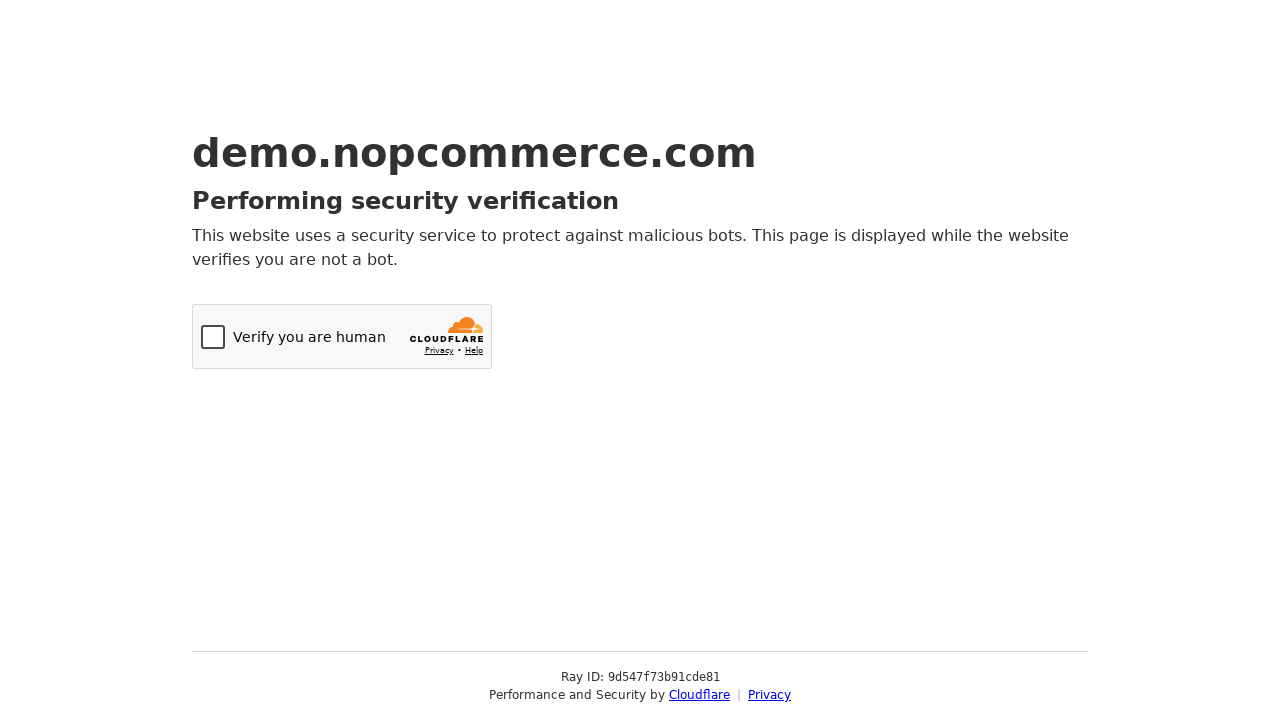

Set viewport size to 1920x1080 to simulate window maximization
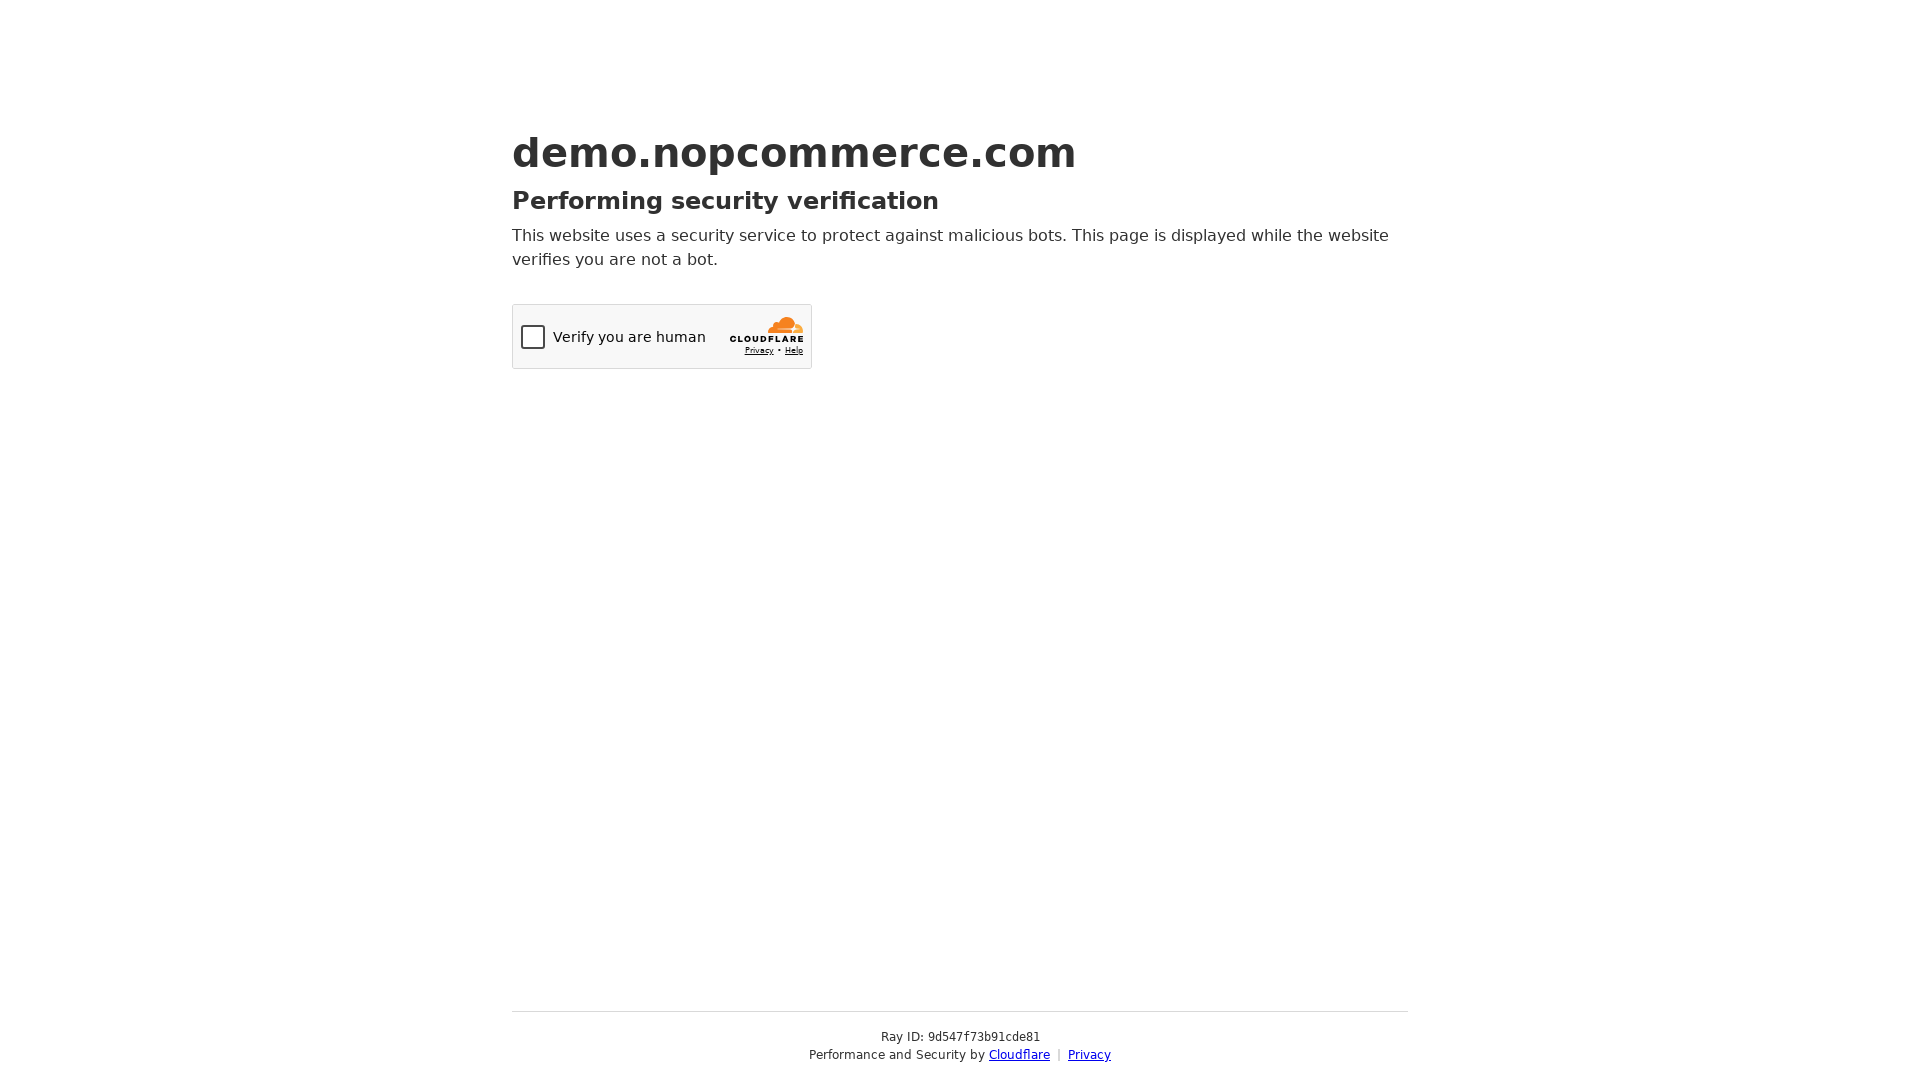

nopCommerce demo website loaded successfully (domcontentloaded state reached)
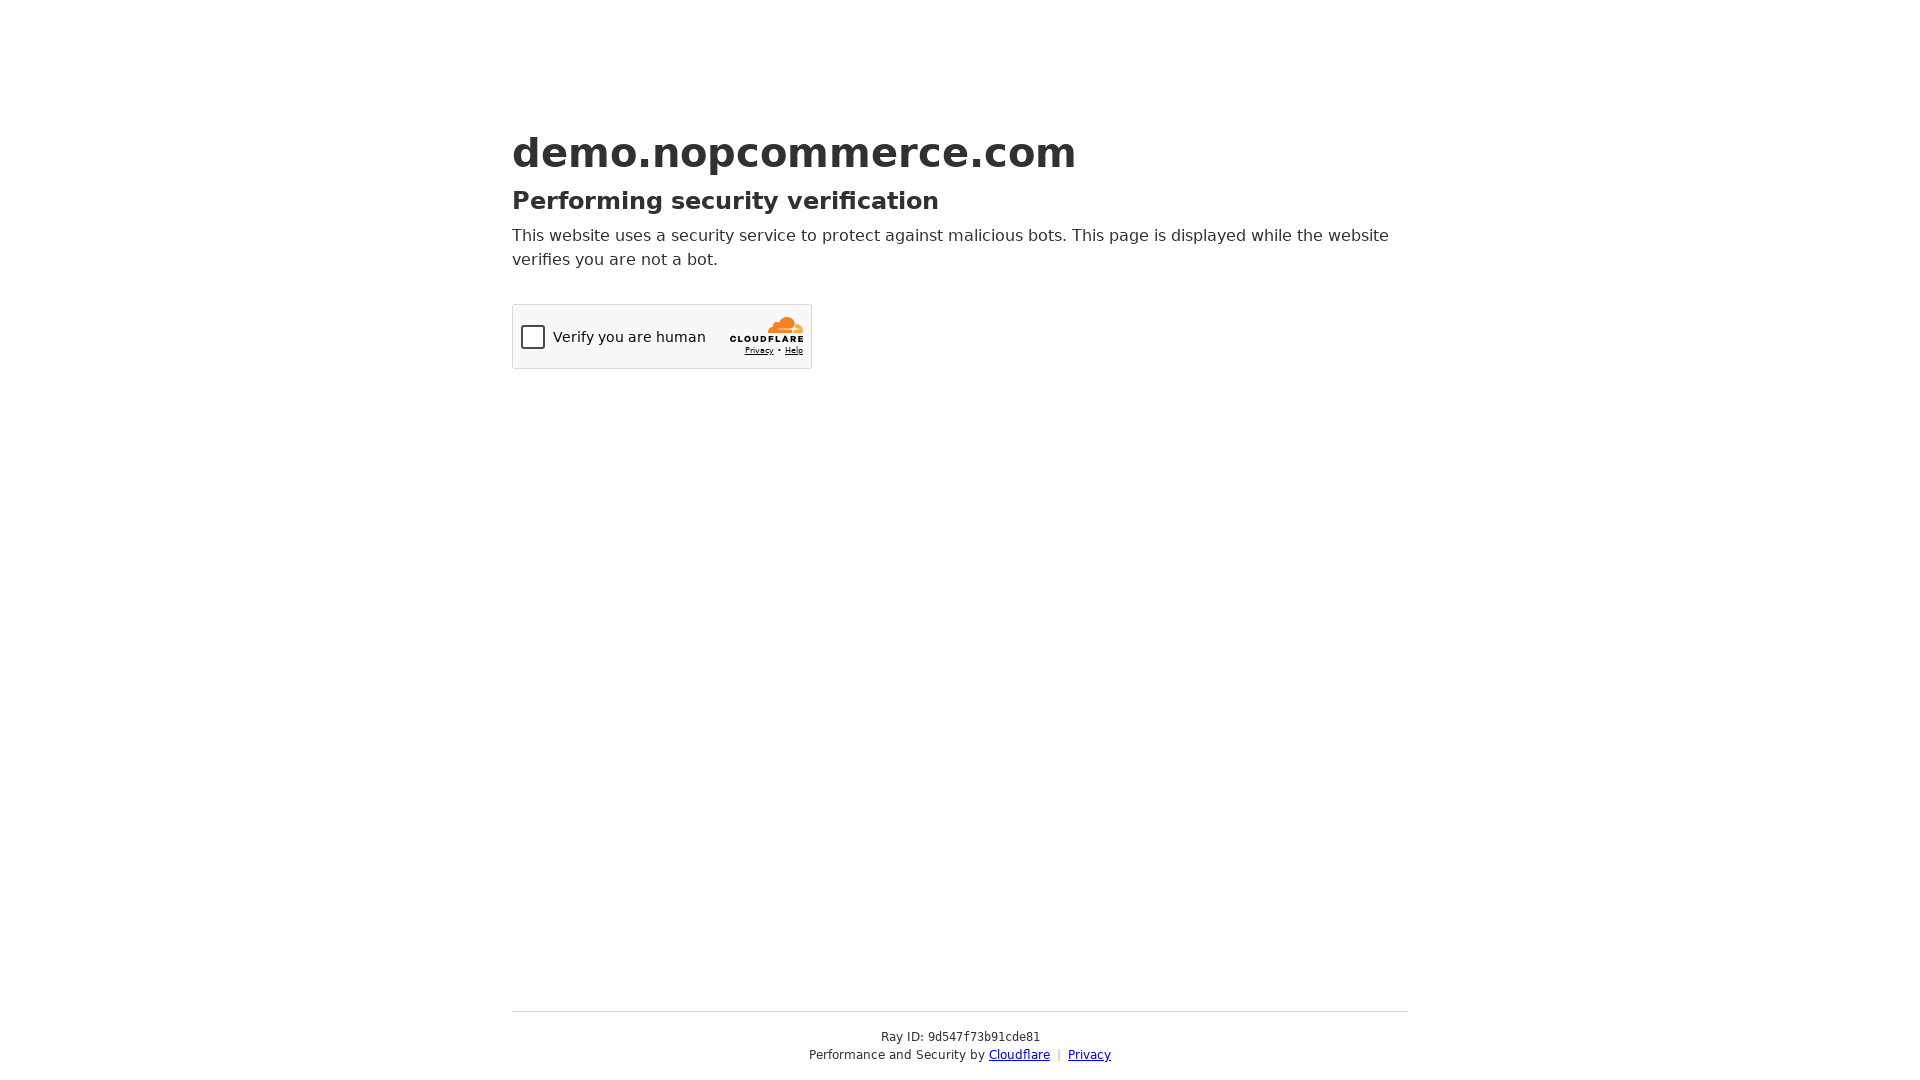

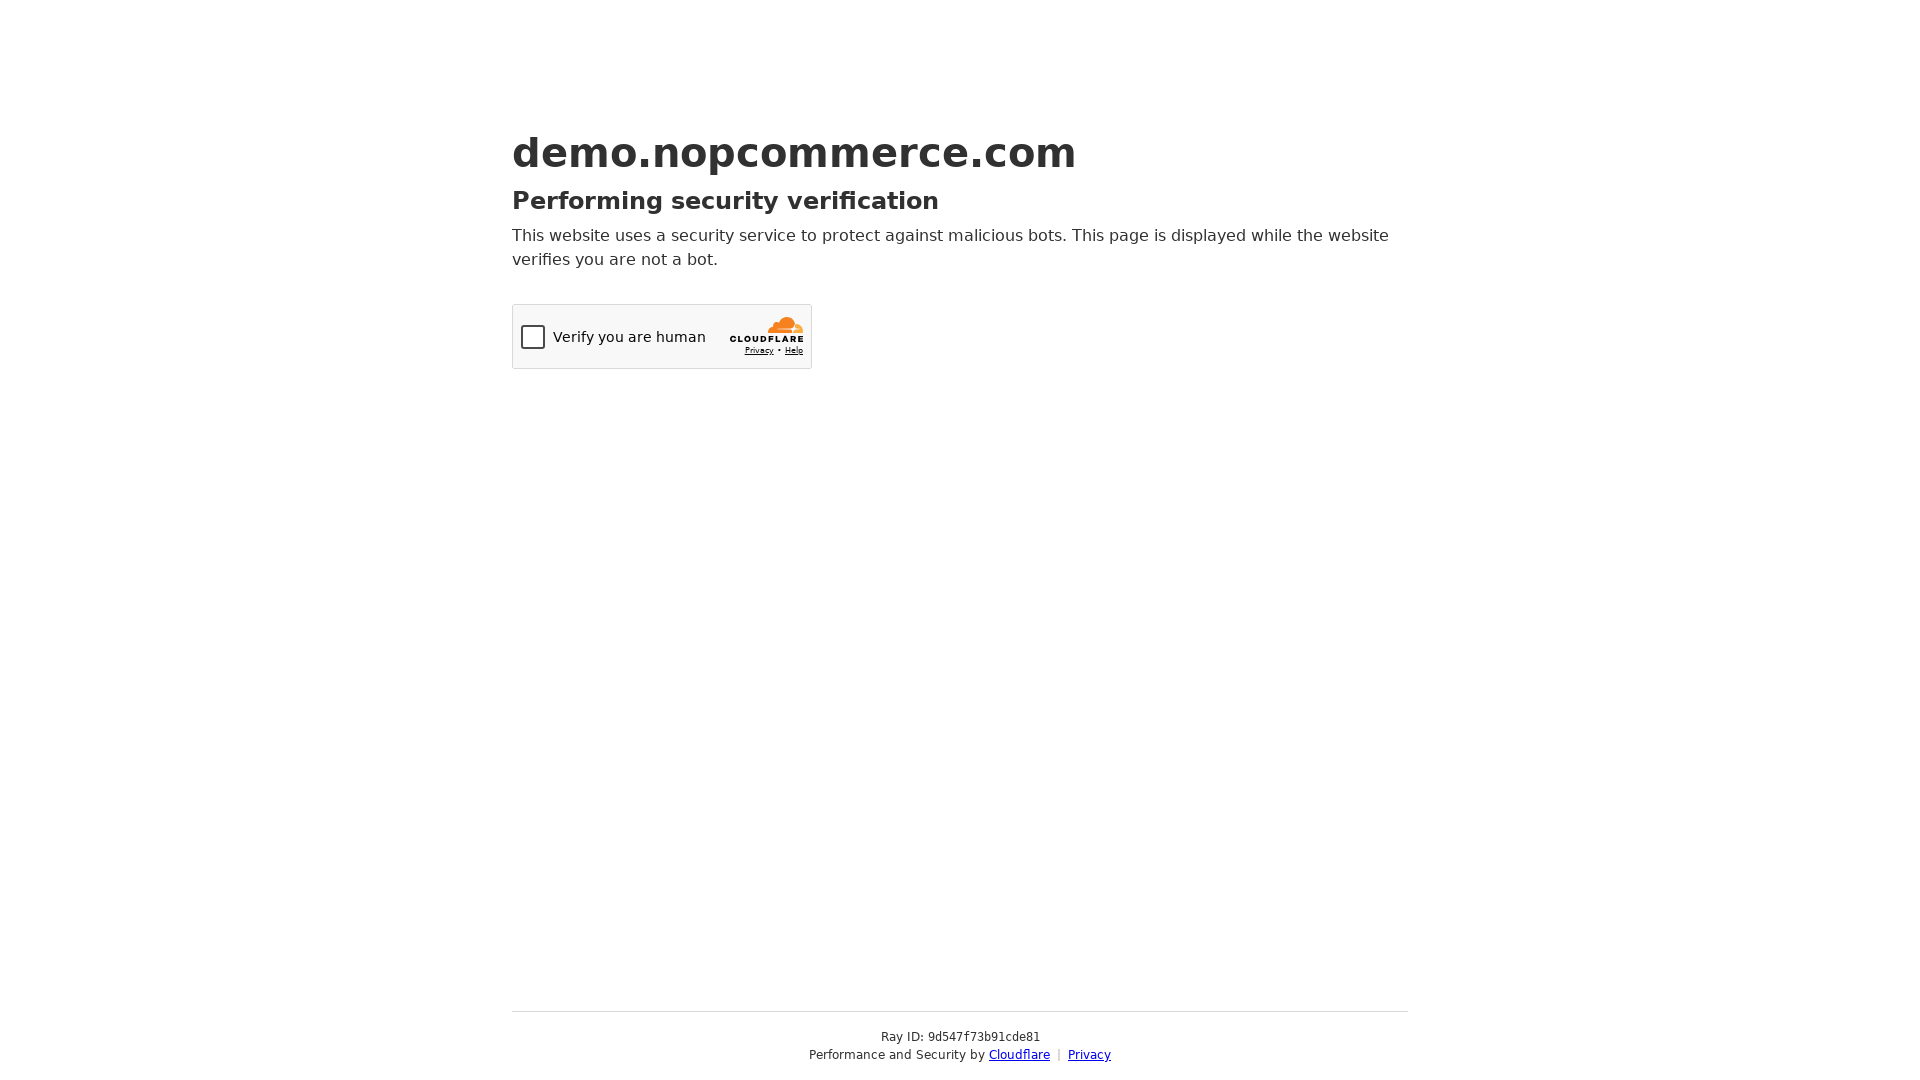